Tests custom dropdown functionality on a demo page by clicking to expand the dropdown and selecting an option from the list

Starting URL: https://demoqa.com/select-menu

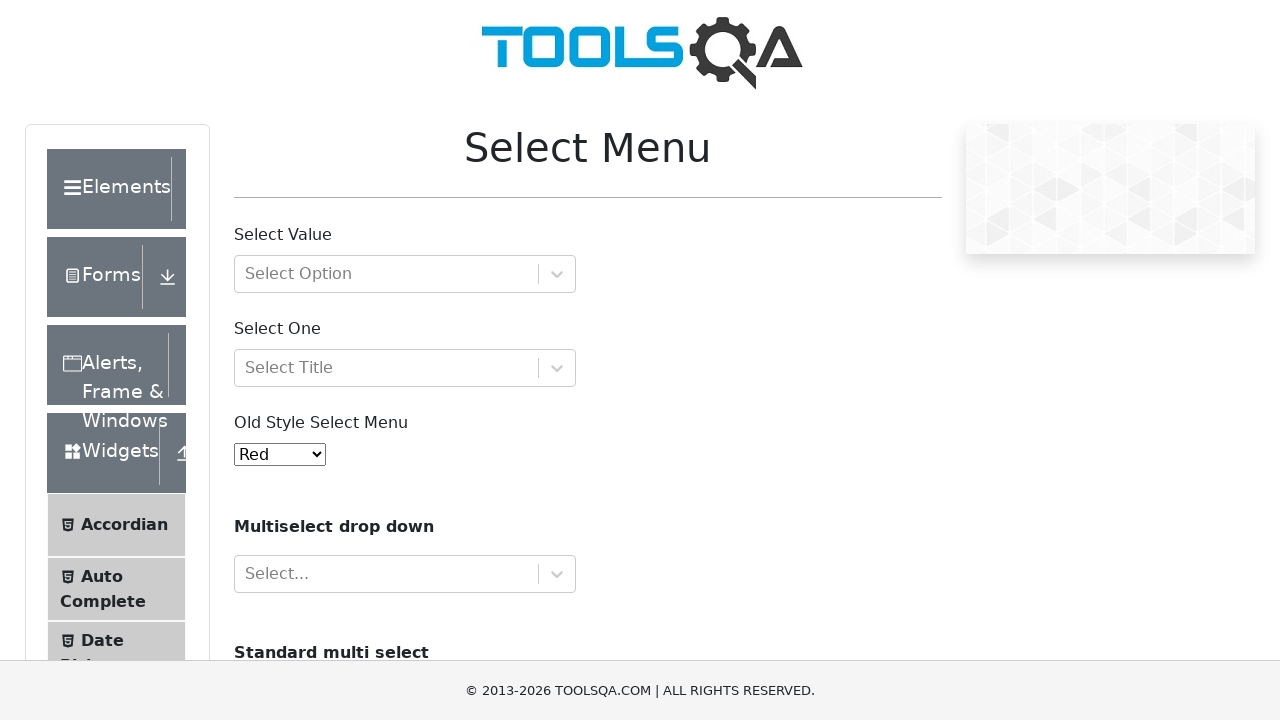

Clicked custom dropdown to expand options at (405, 368) on #selectOne
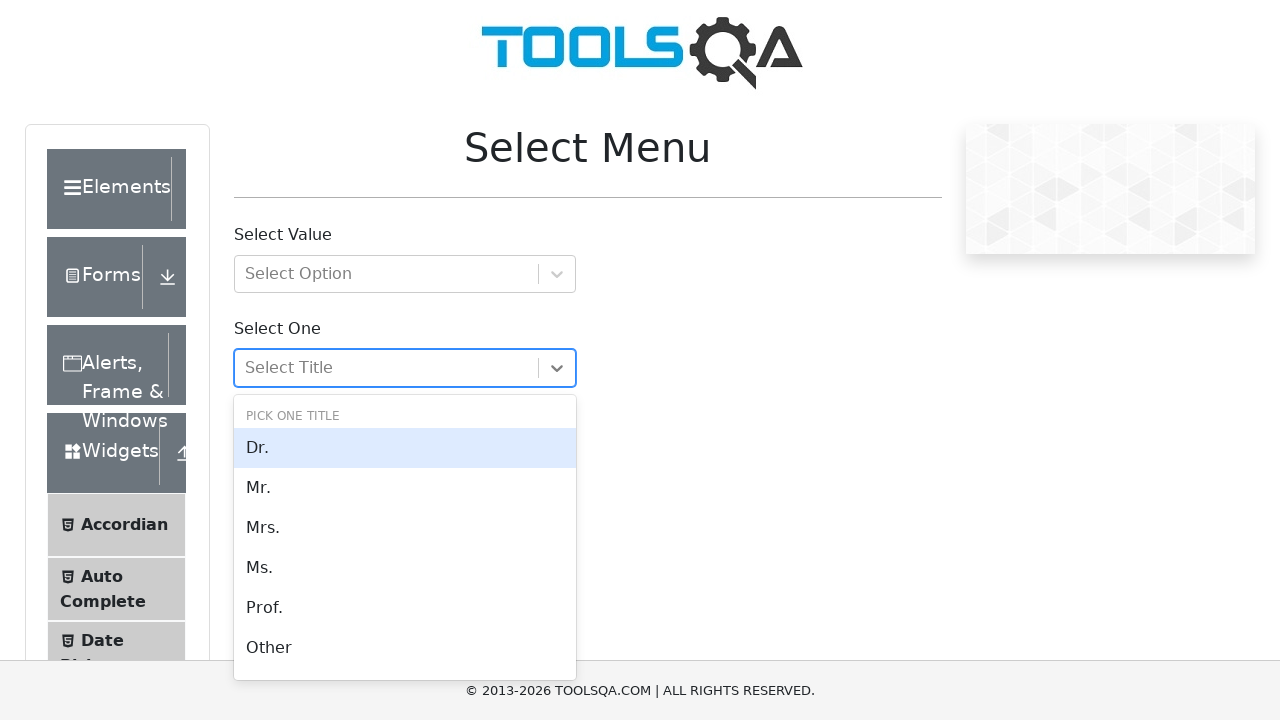

Selected first sub-option from dropdown at (405, 488) on div[id*='react-select-3-option-0-1']
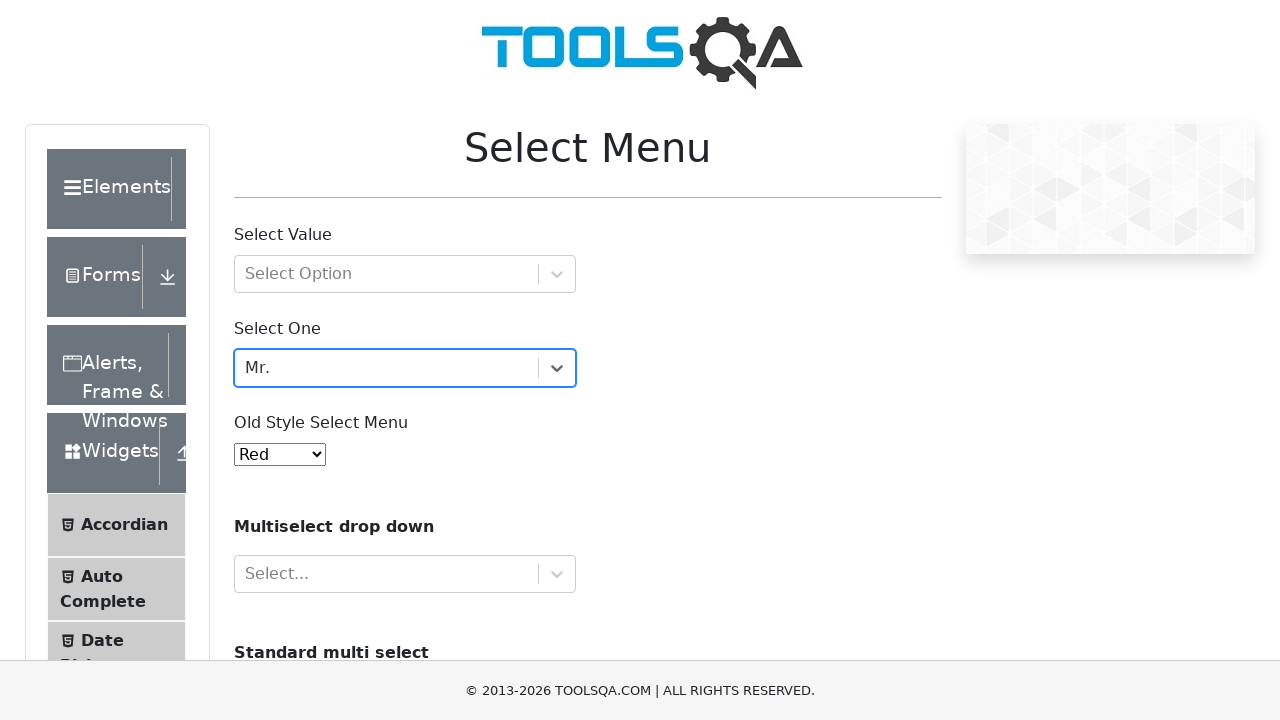

Waited for dropdown to update after selection
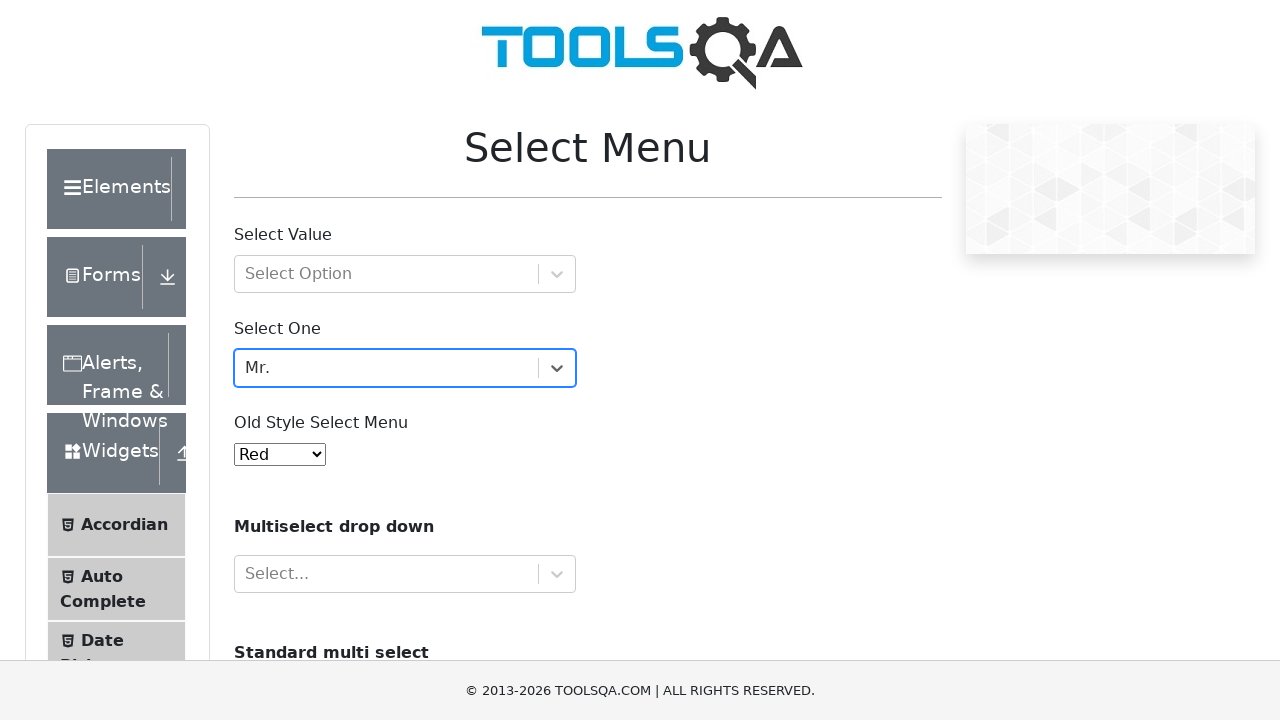

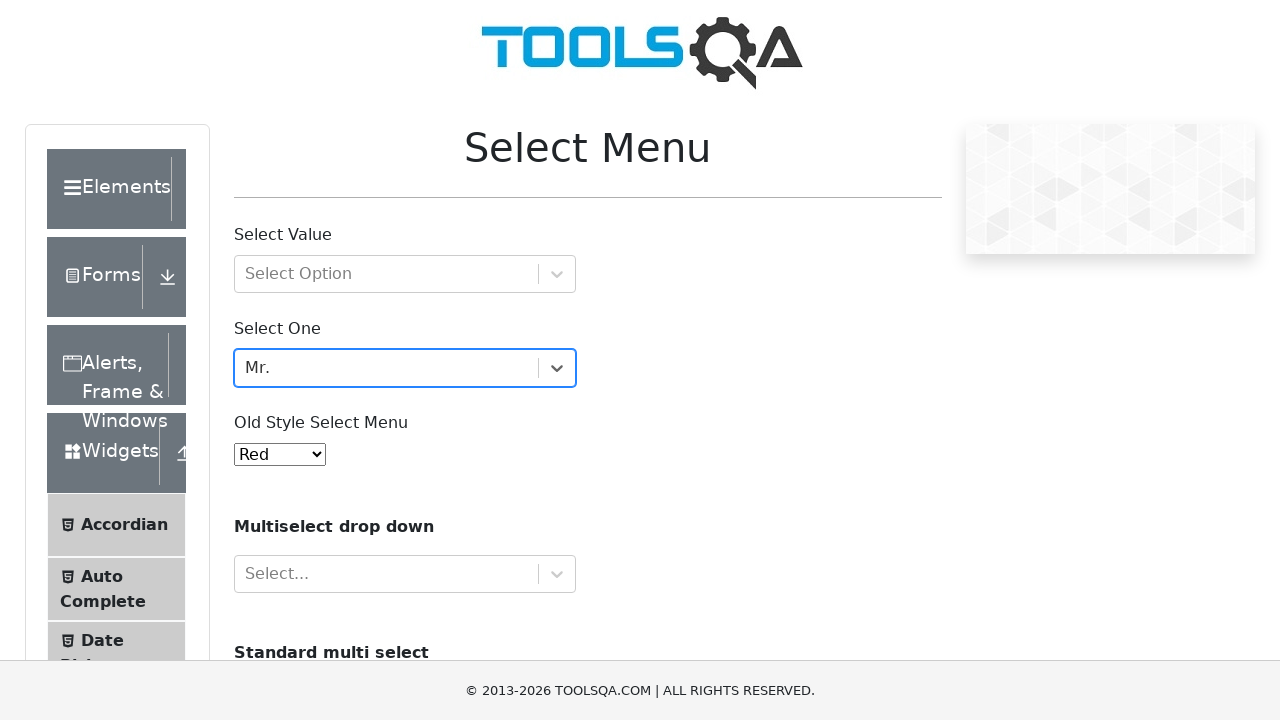